Tests clicking on a Widgets button on the Selenium practice page to expand or navigate to widgets section

Starting URL: https://www.tutorialspoint.com/selenium/practice/selenium_automation_practice.php

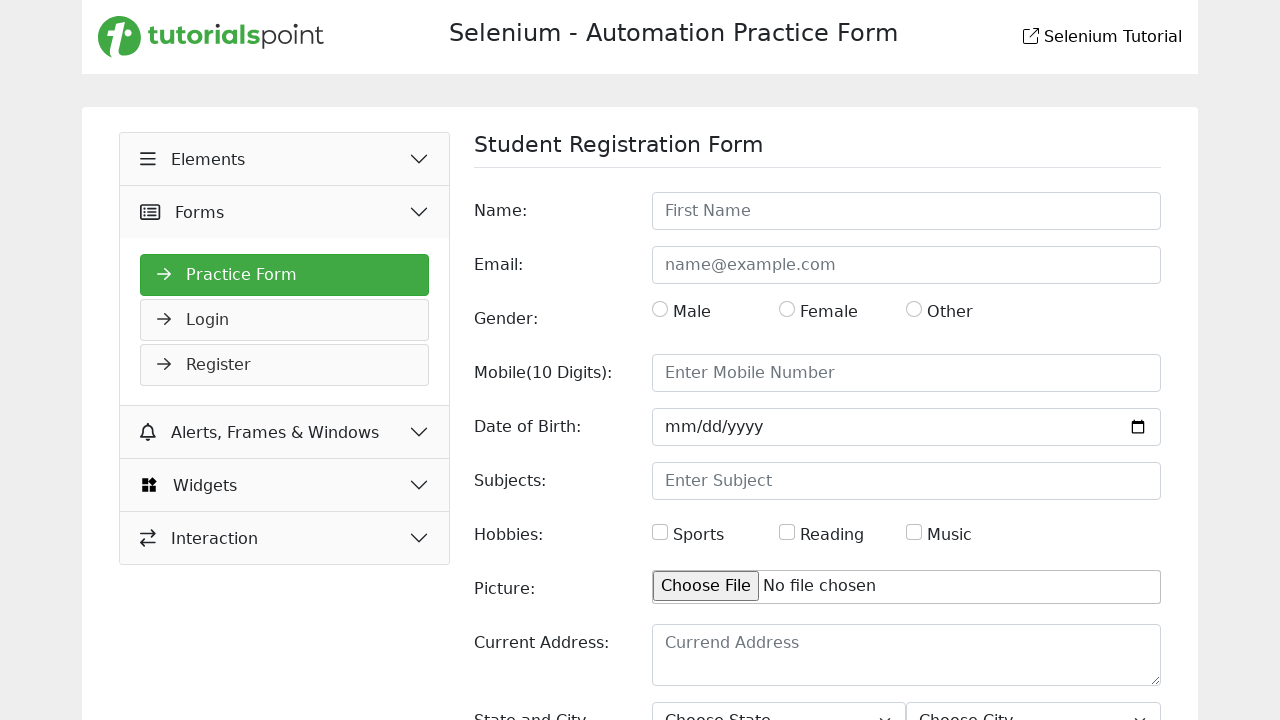

Clicked on the Widgets button to expand or navigate to widgets section at (285, 485) on //button >> internal:has-text="Widgets"i
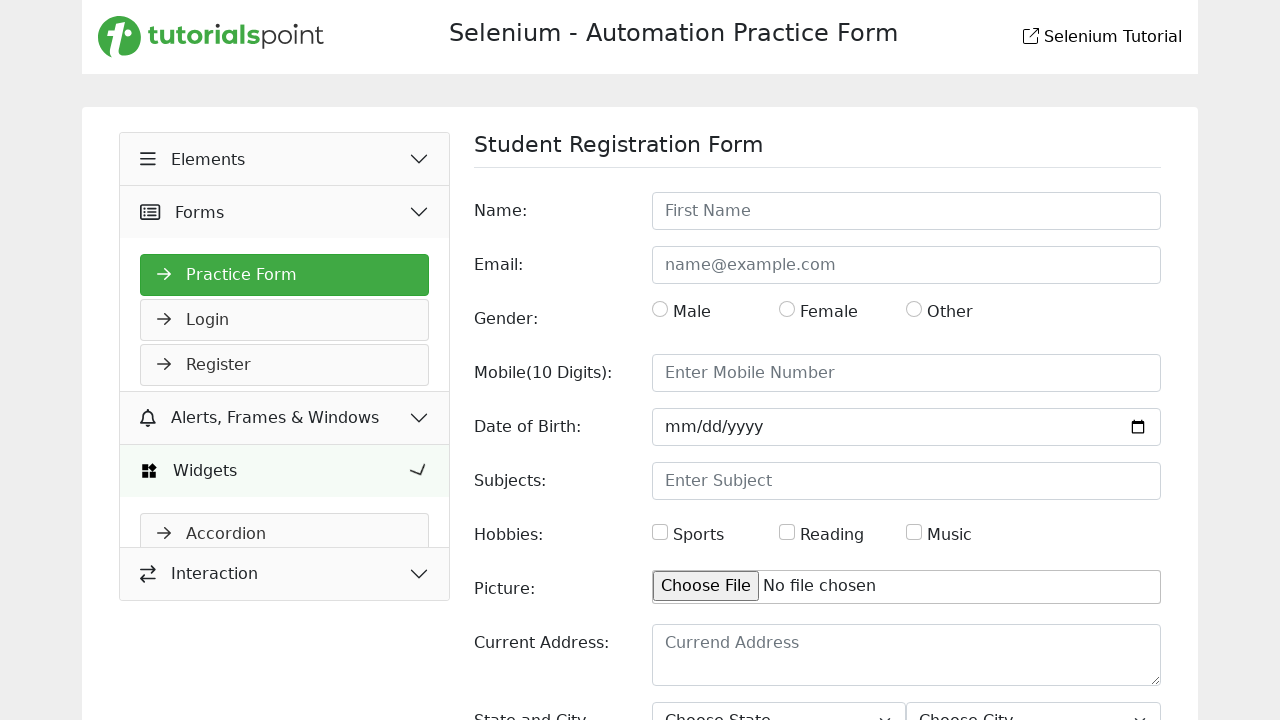

Waited for the widgets section to load
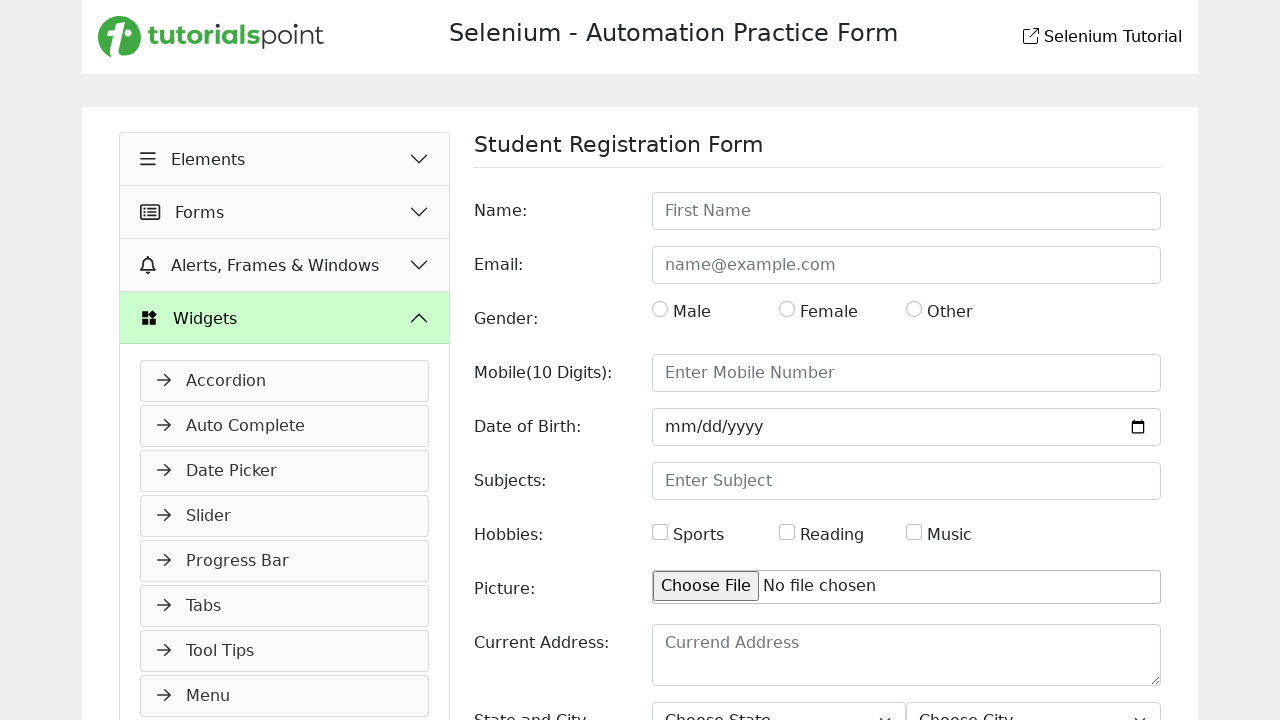

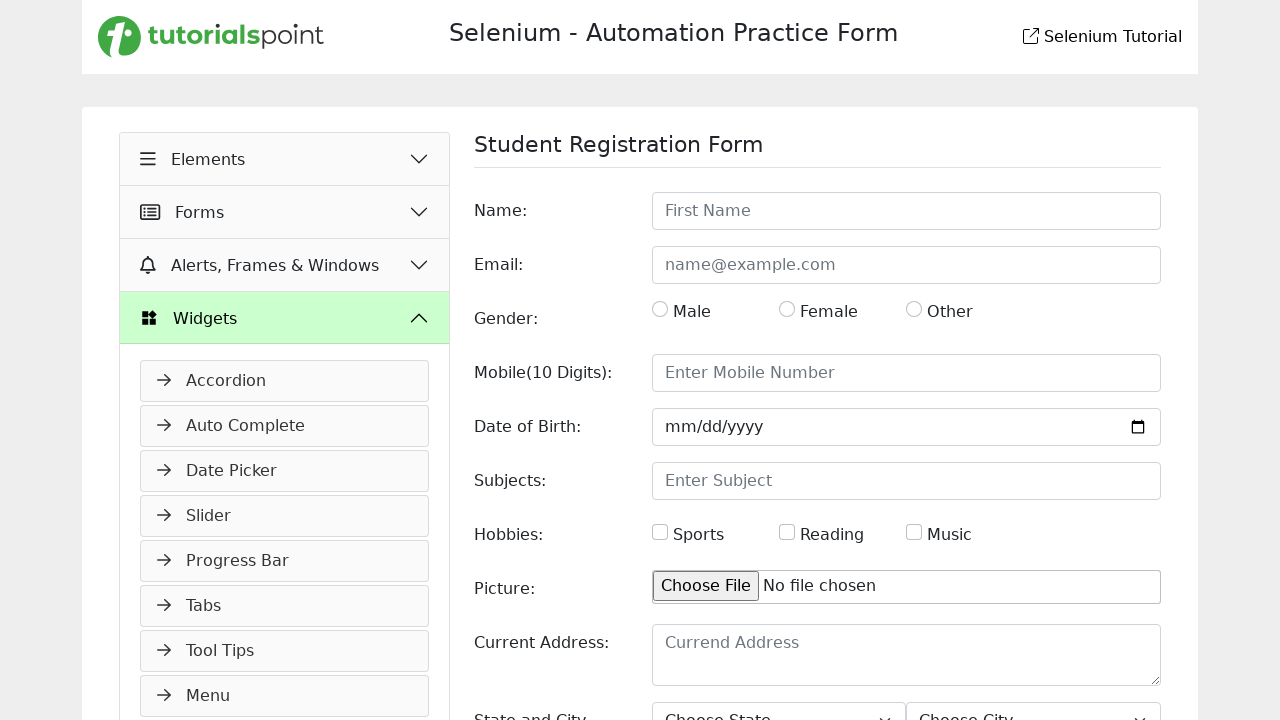